Tests dynamic button click functionality on demoqa.com by navigating to the Elements section, clicking on the Buttons menu item, clicking a dynamic button, and verifying the success message is displayed.

Starting URL: https://demoqa.com

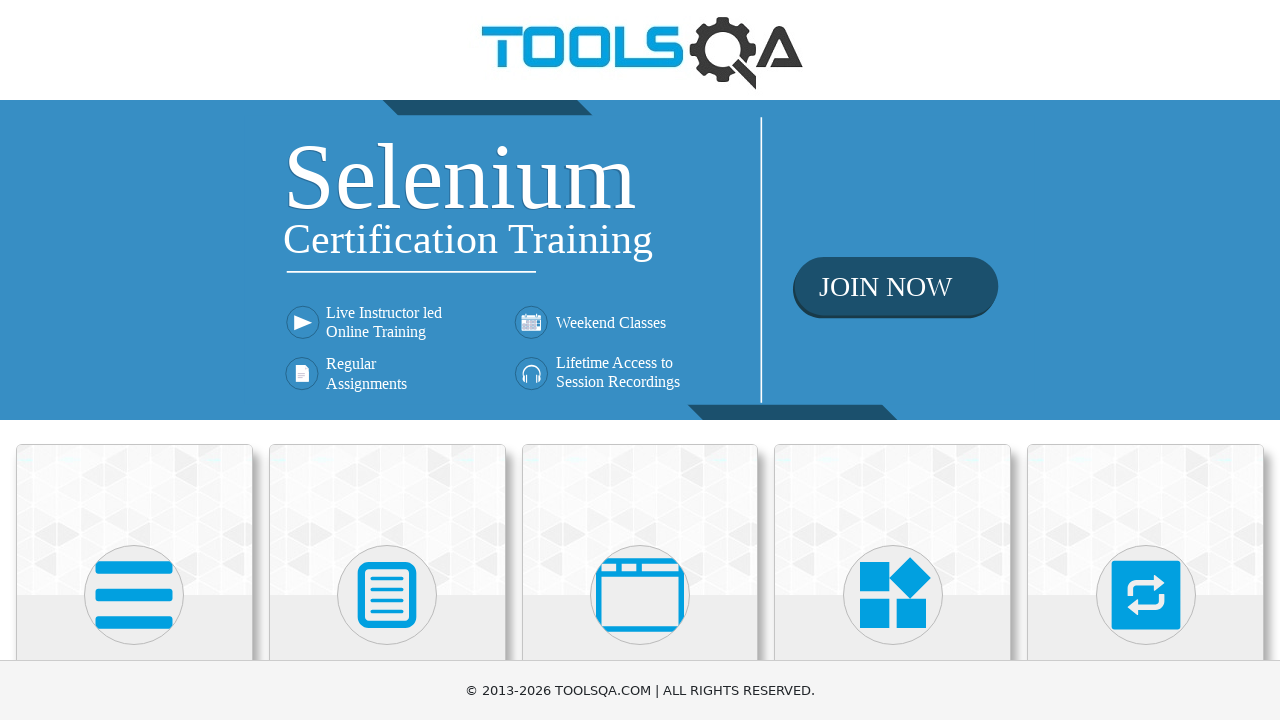

Clicked on the Elements section card at (134, 360) on div.card-body
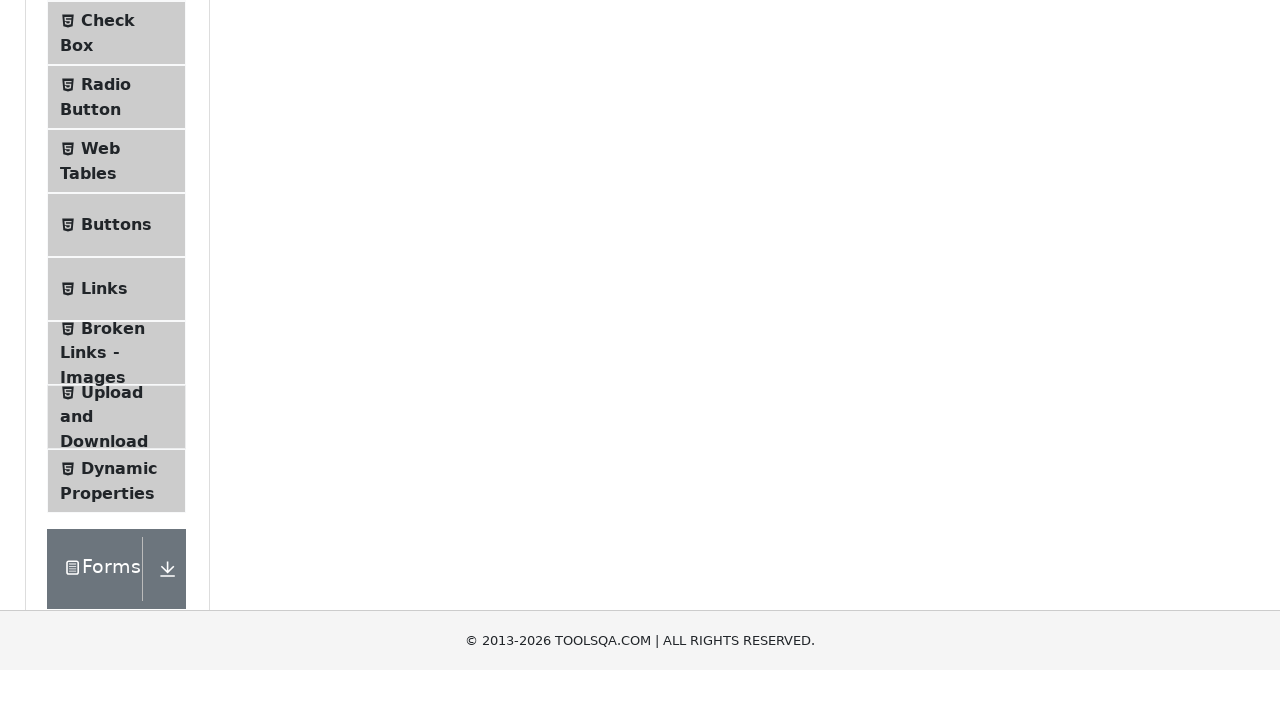

Clicked on the Buttons menu item at (116, 517) on li#item-4
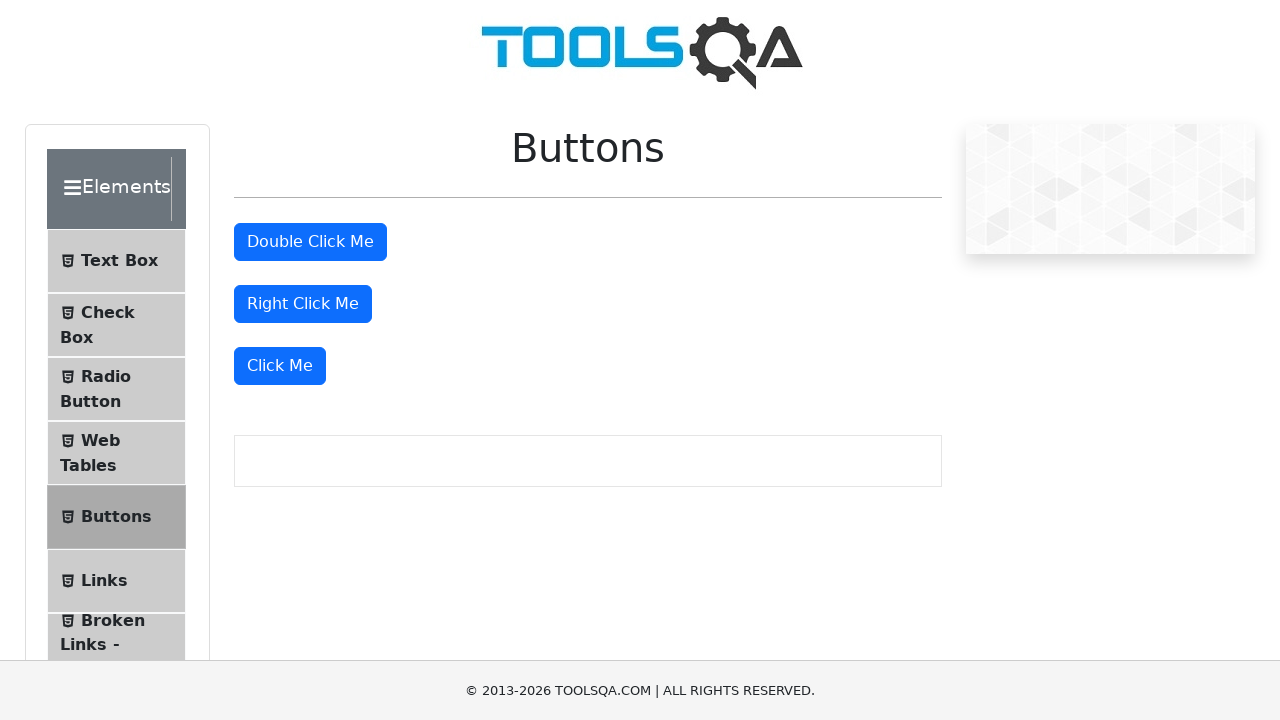

Clicked on the dynamic 'Click Me' button at (280, 366) on button:has-text('Click Me'):not(#doubleClickBtn):not(#rightClickBtn)
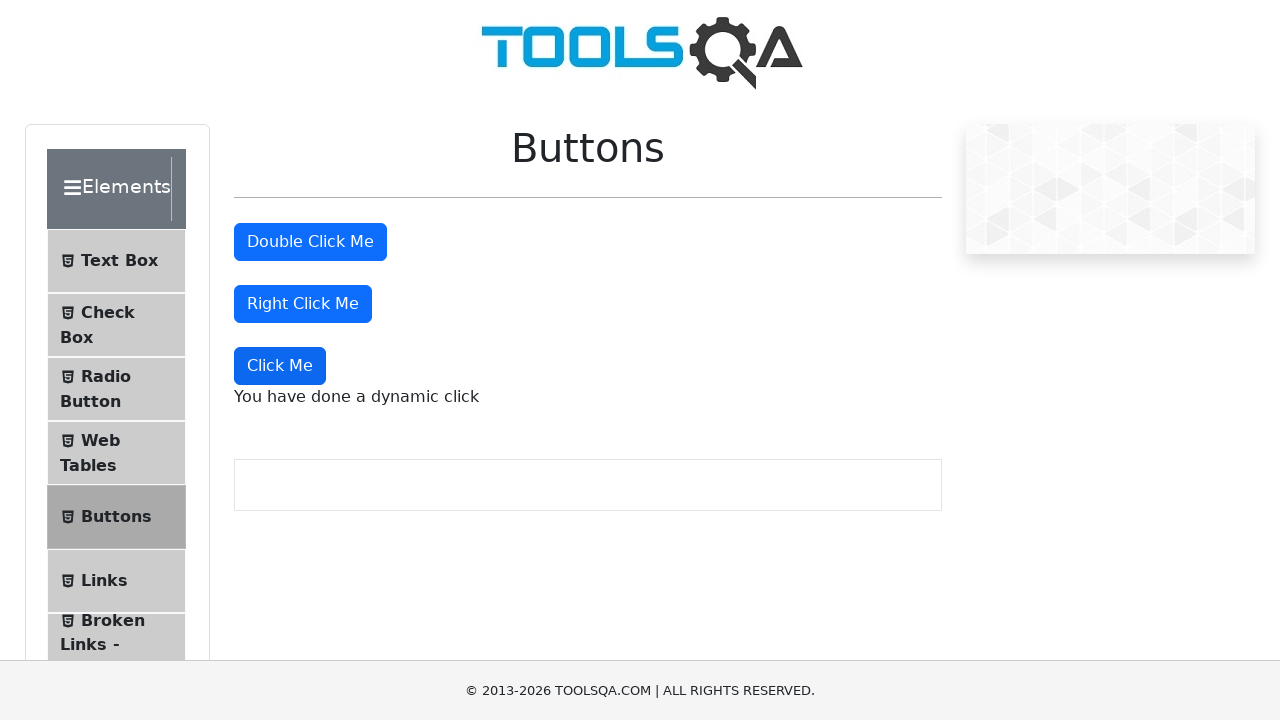

Dynamic click success message appeared
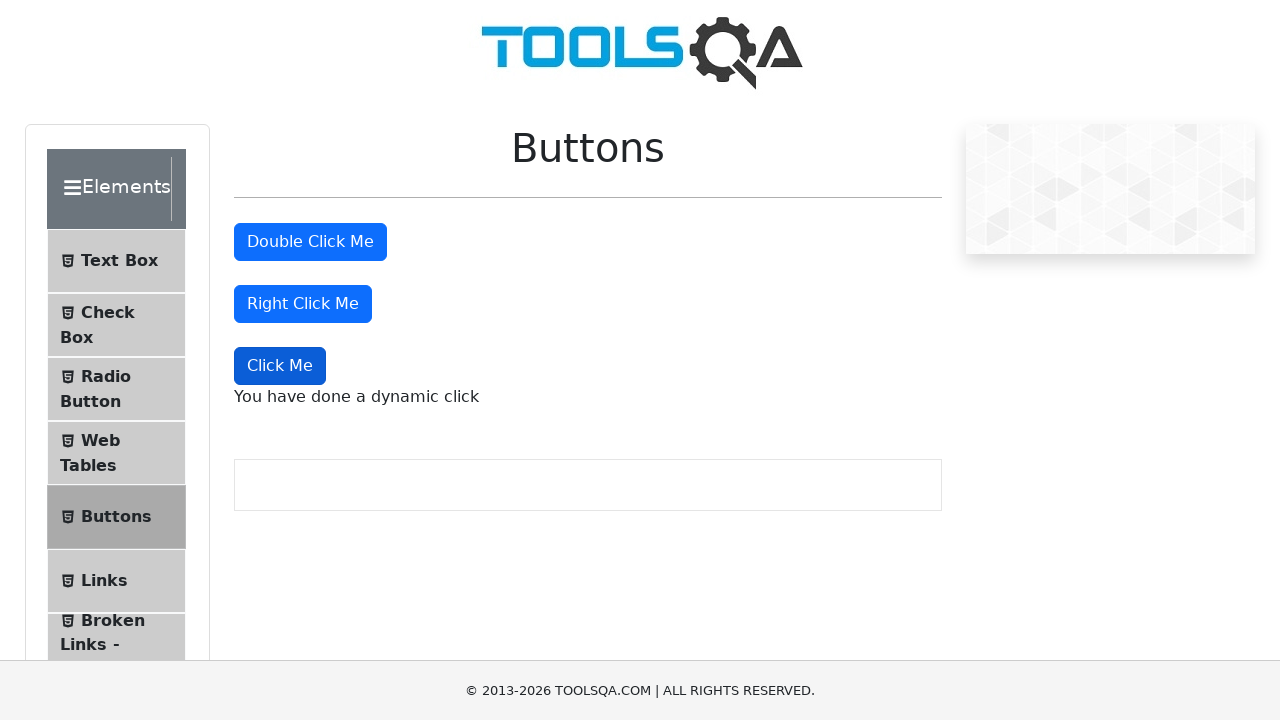

Verified that the success message is visible
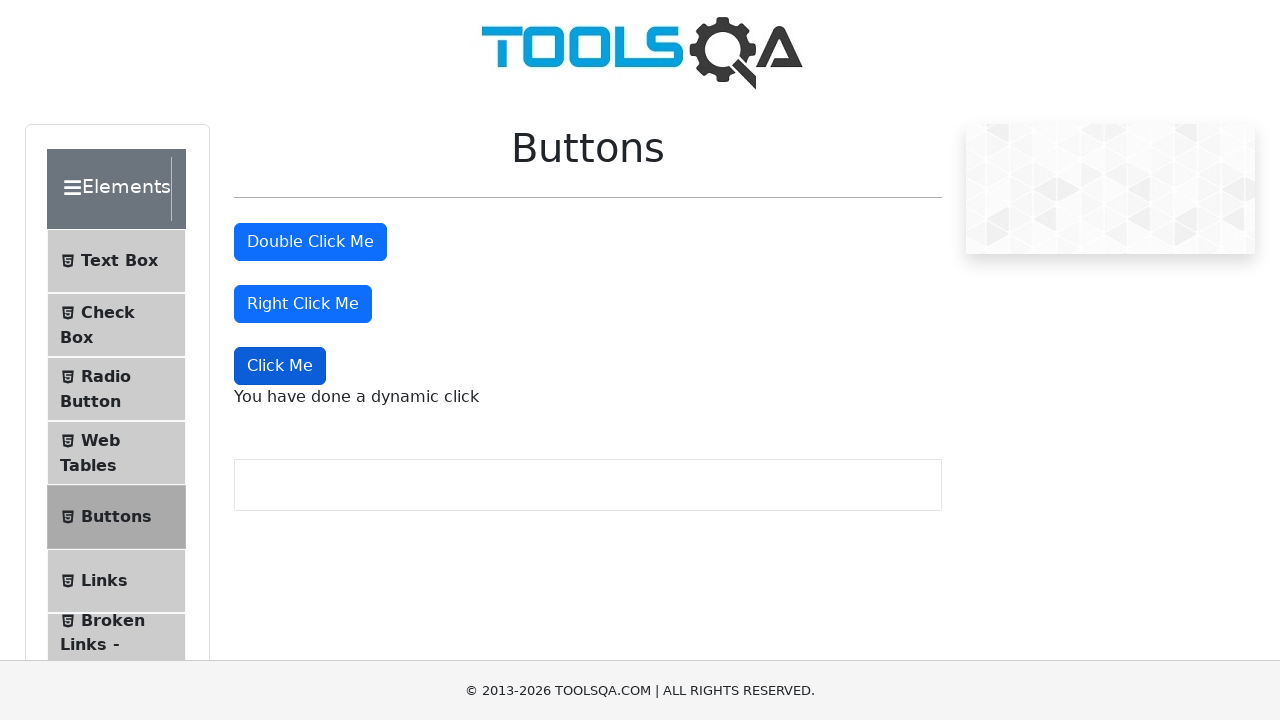

Verified that the message text is 'You have done a dynamic click'
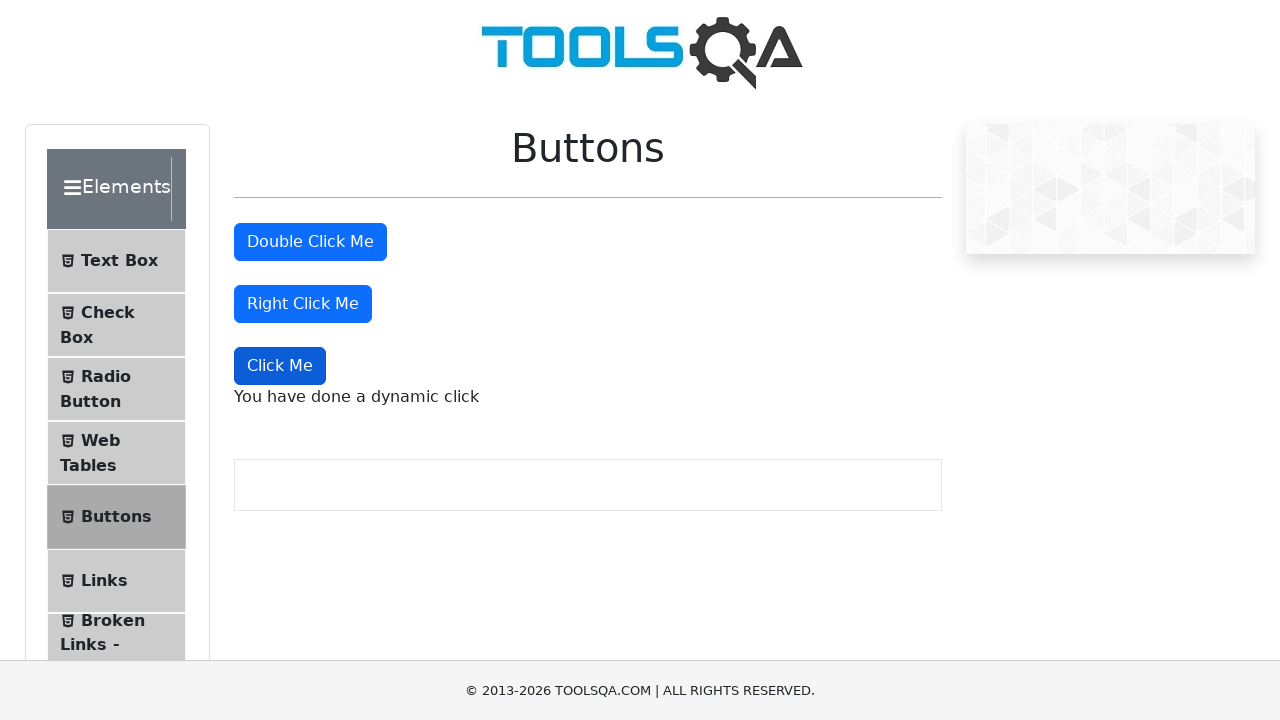

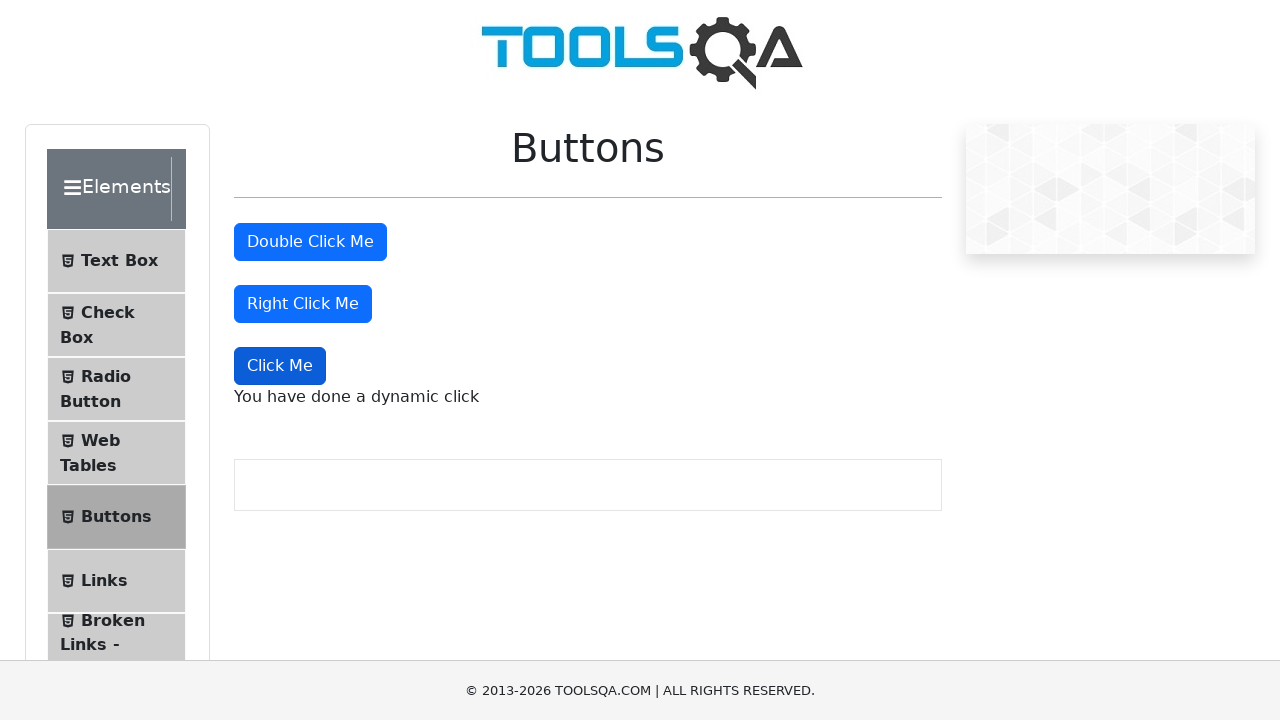